Tests navigation to the past submissions page by clicking the "past" link and verifying the URL changes

Starting URL: https://news.ycombinator.com/

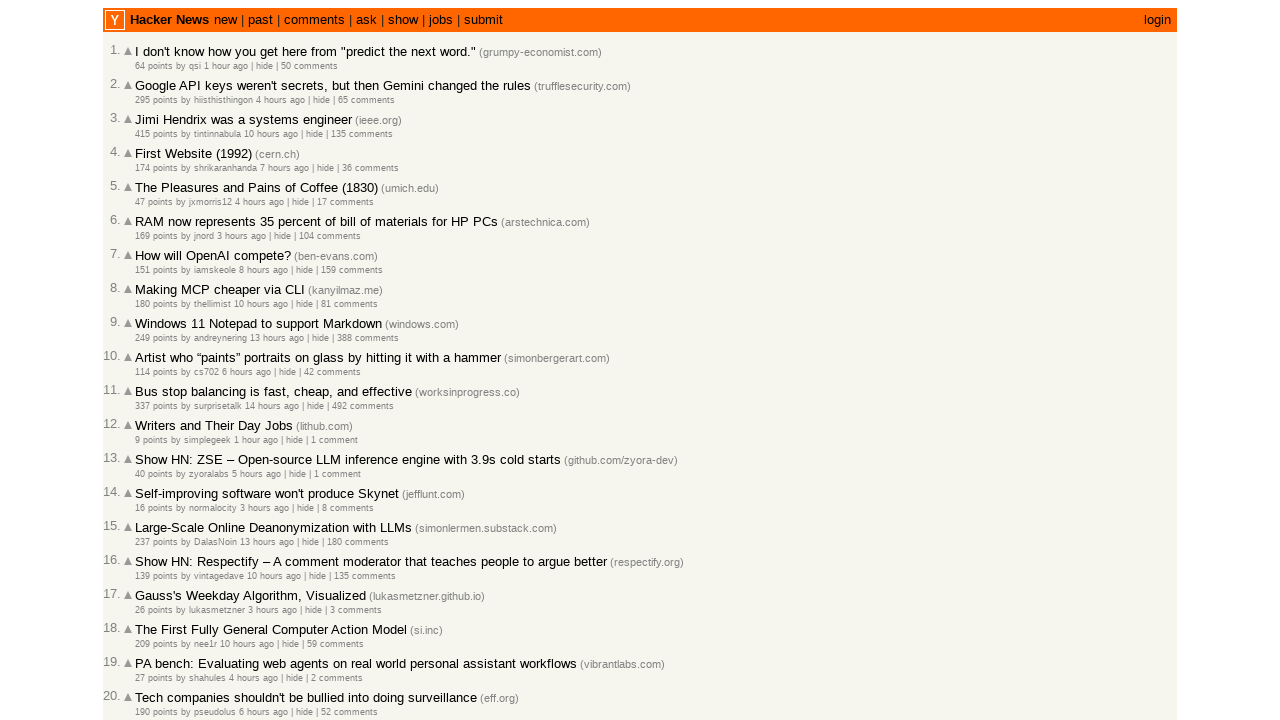

Clicked the 'past' link to navigate to past submissions at (260, 20) on a:text('past')
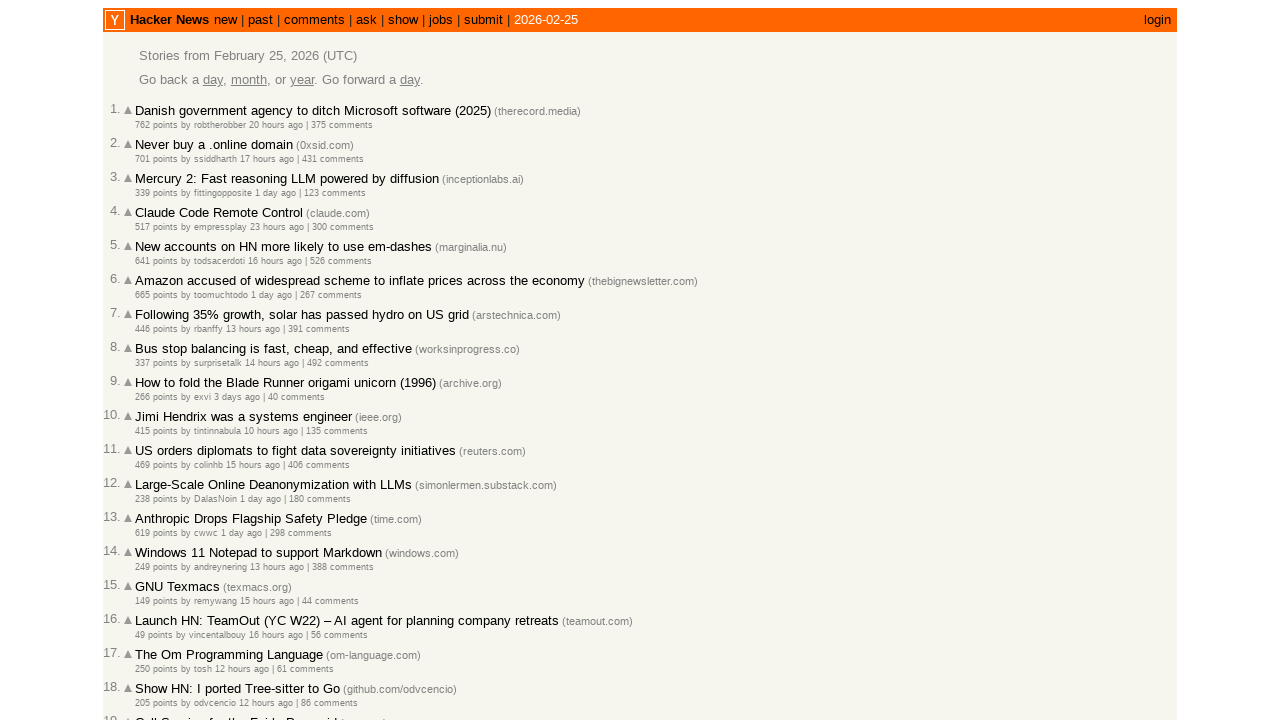

Verified URL changed to https://news.ycombinator.com/front
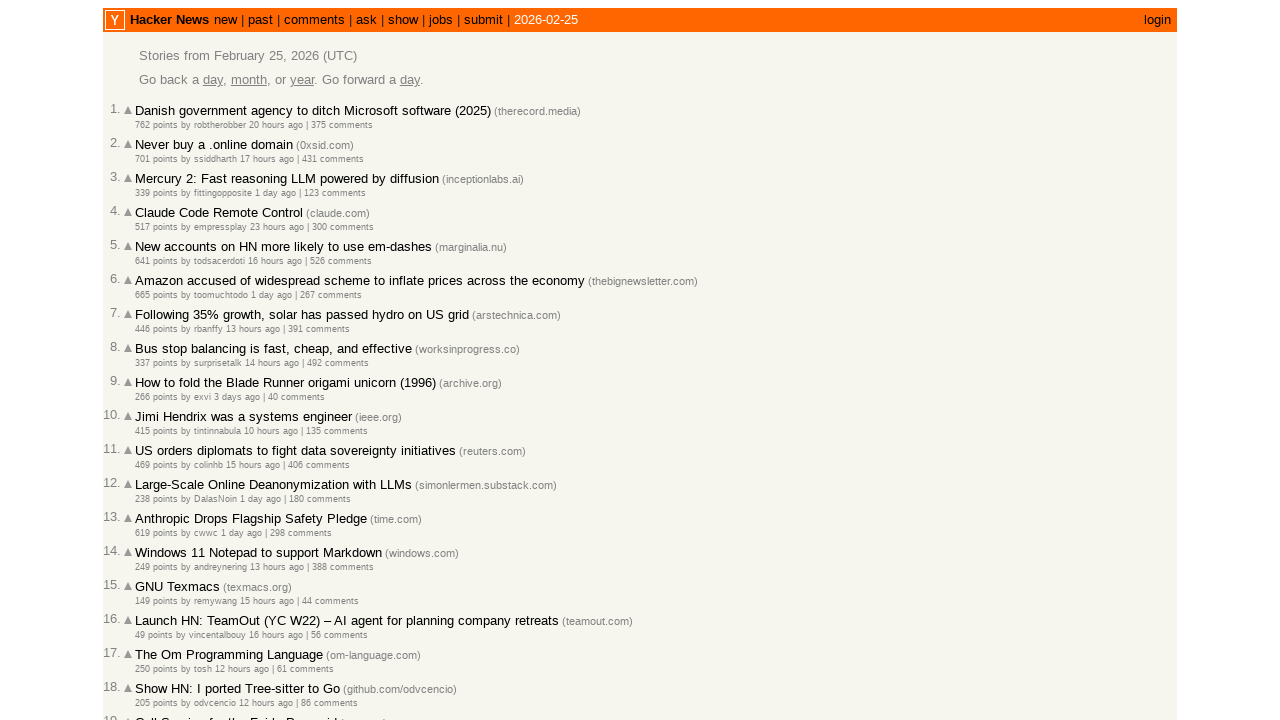

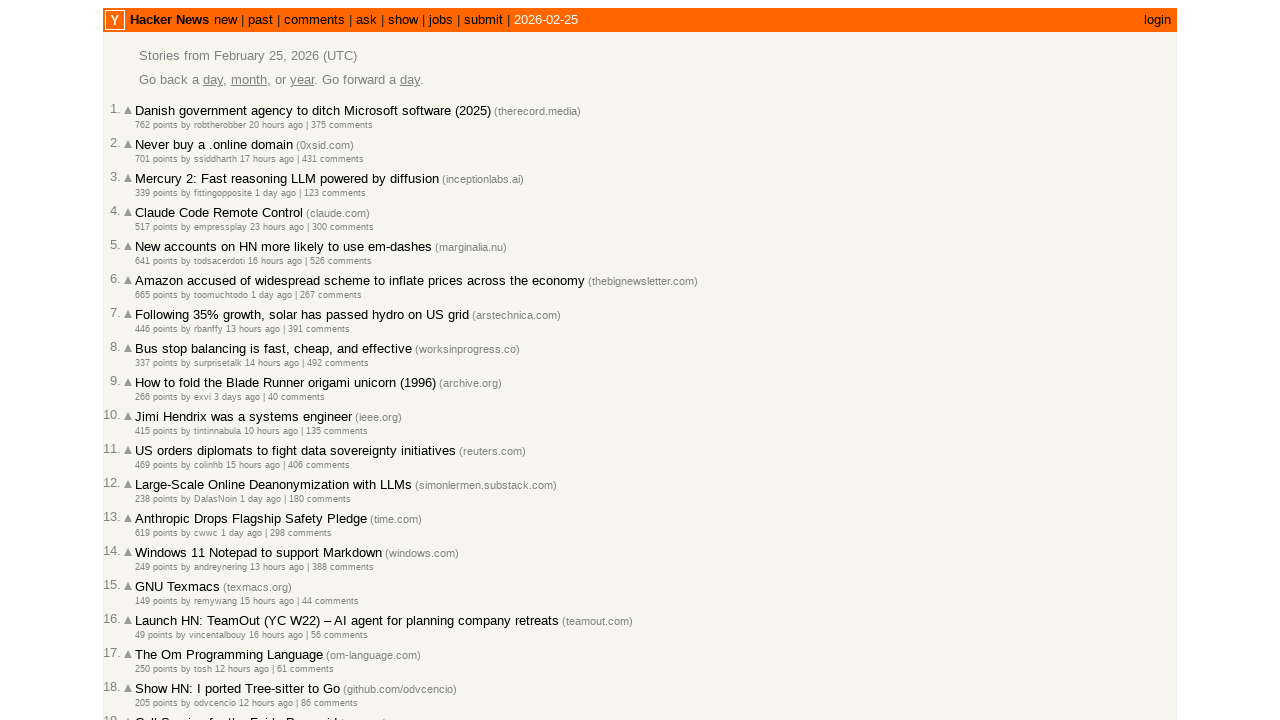